Tests flight booking dropdown functionality by selecting round trip option, choosing origin and destination airports, and selecting a departure date

Starting URL: https://rahulshettyacademy.com/dropdownsPractise/

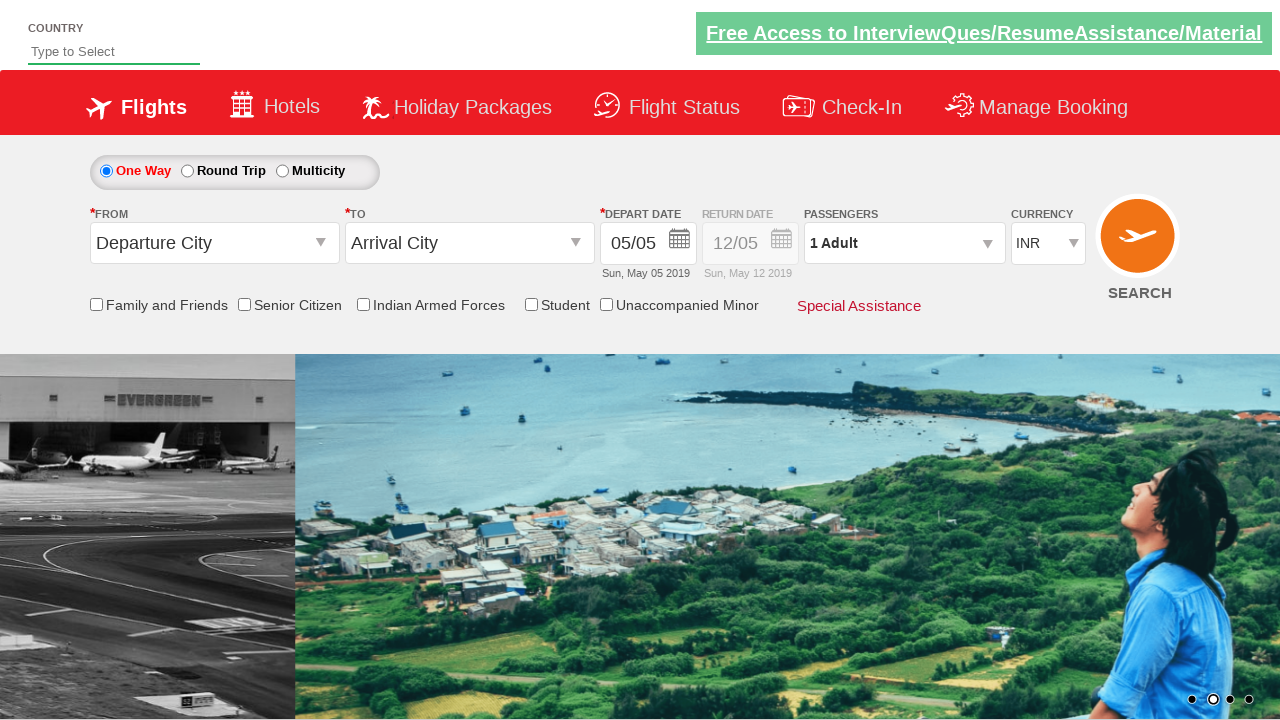

Navigated to flight booking dropdown practice page
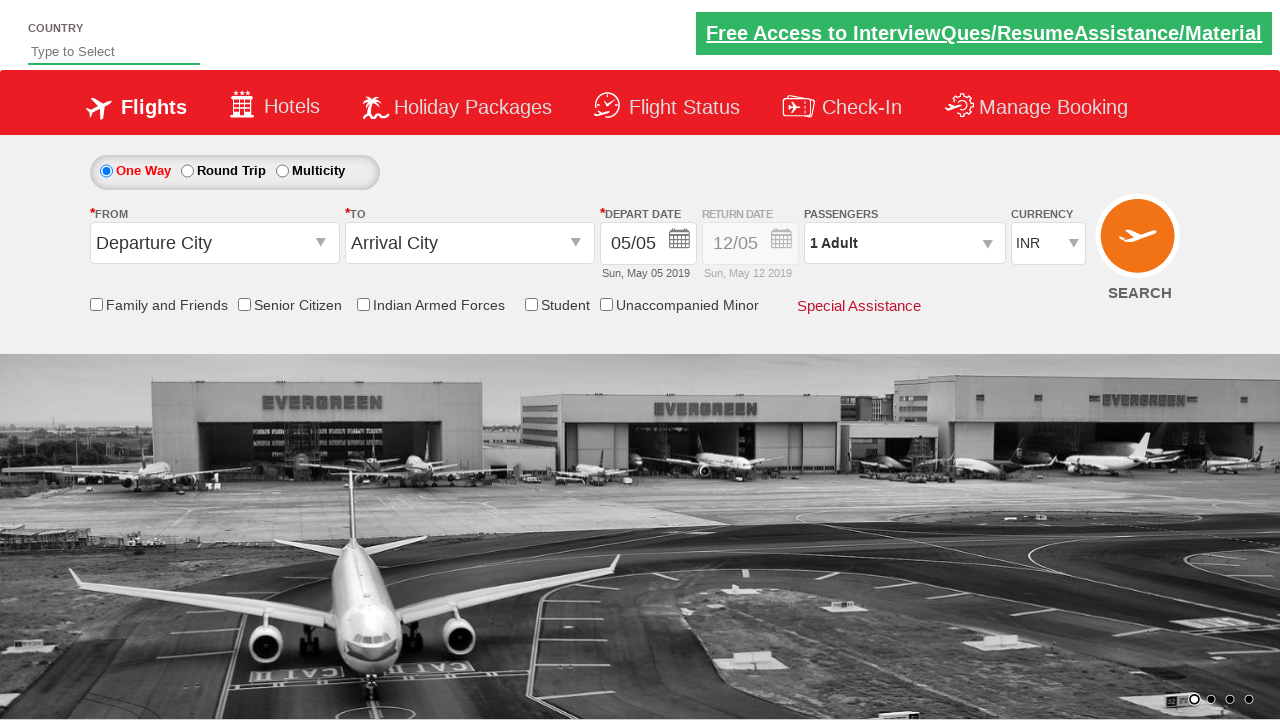

Retrieved initial style attribute of date div
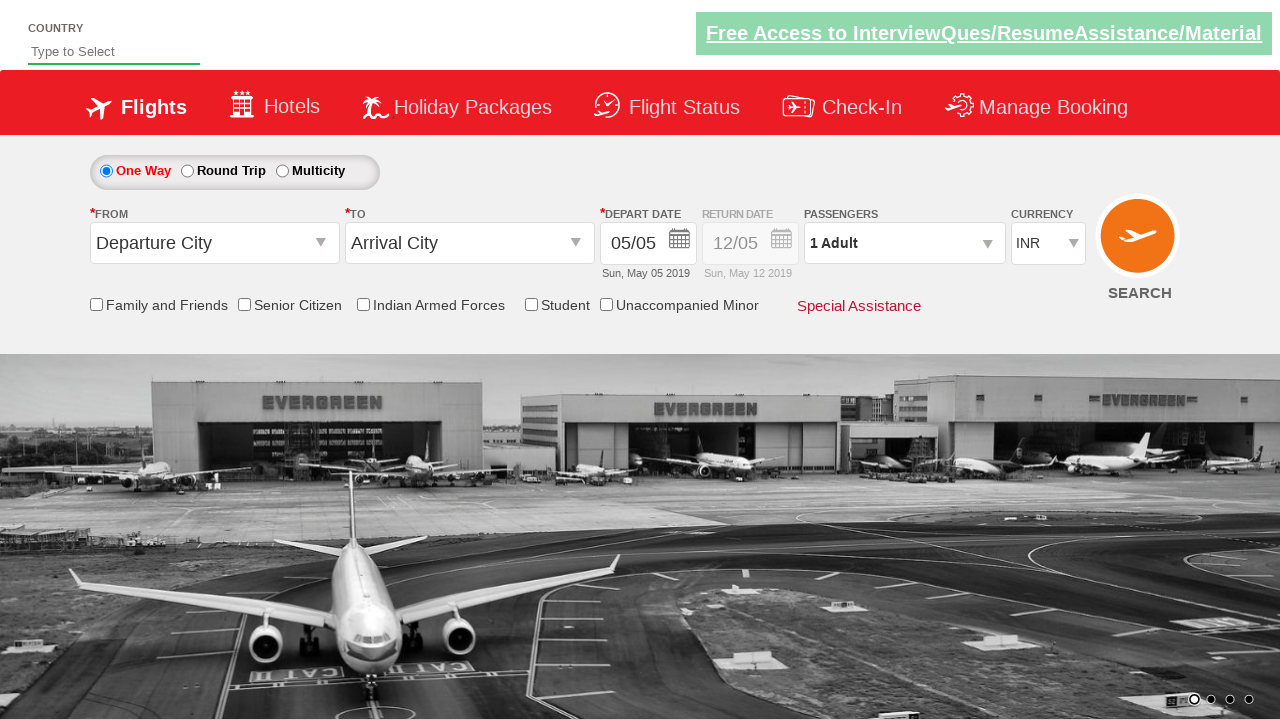

Selected round trip option at (187, 171) on #ctl00_mainContent_rbtnl_Trip_1
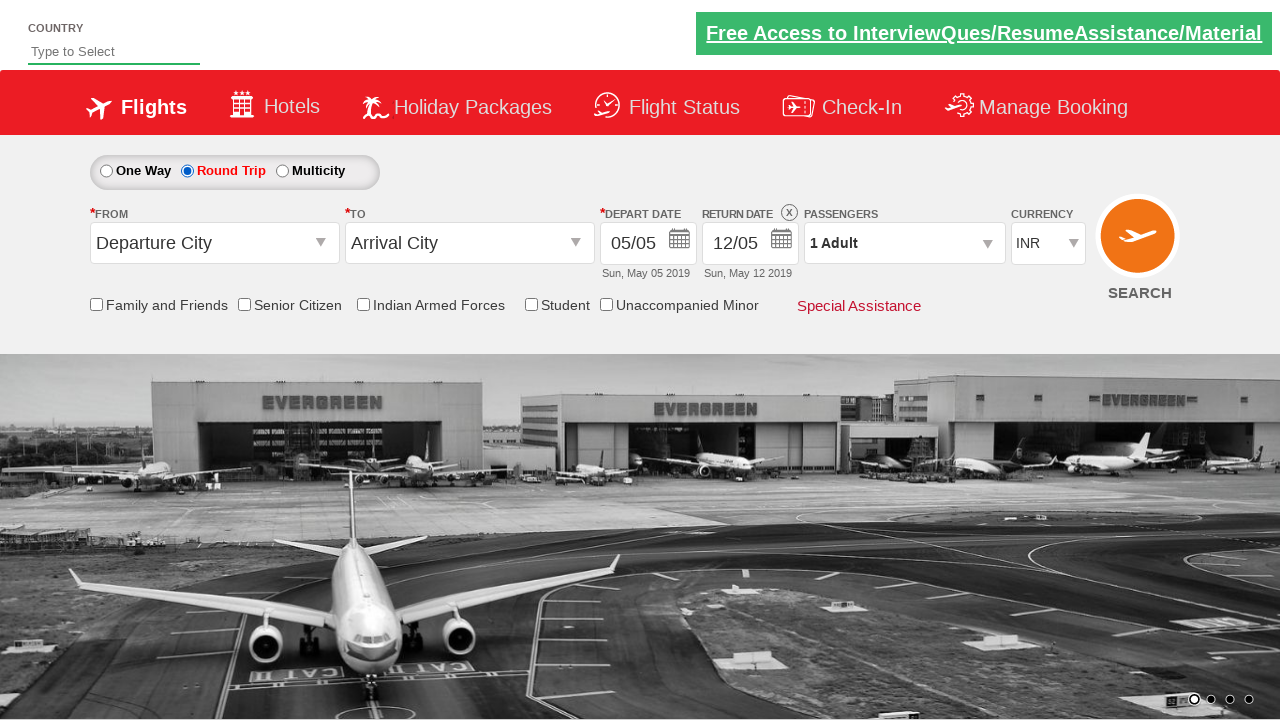

Retrieved updated style attribute after selecting round trip
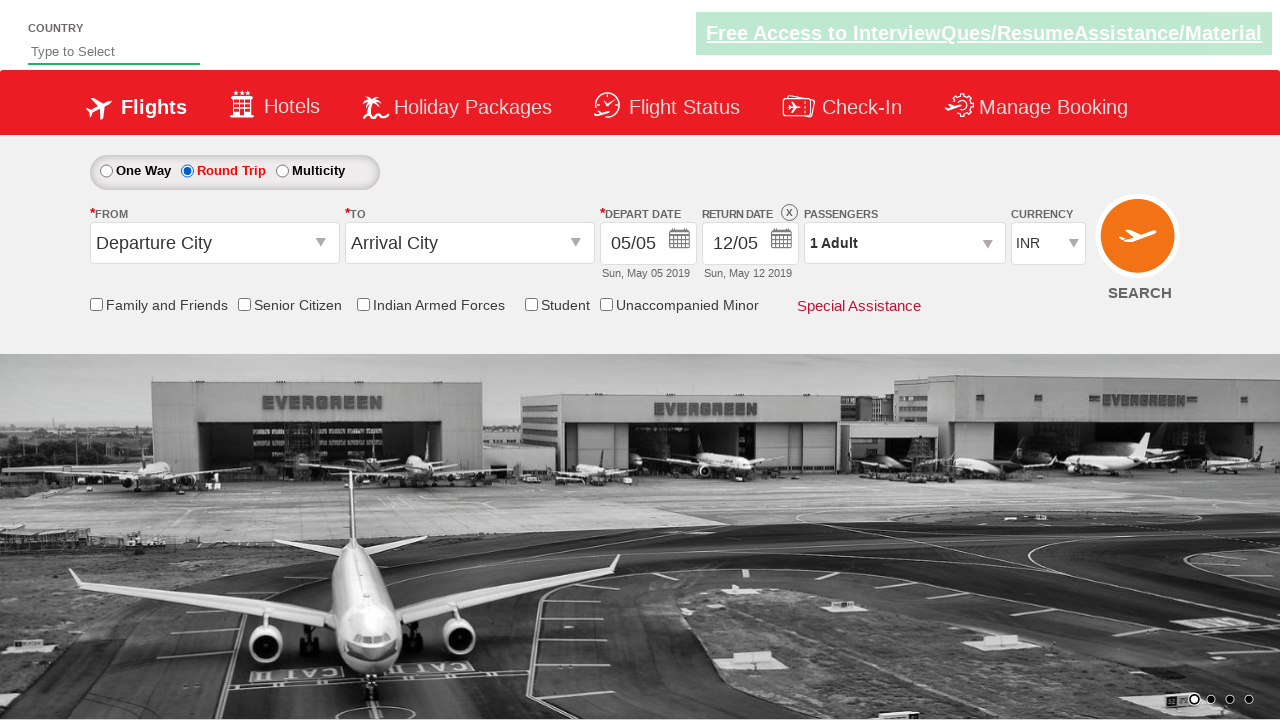

Verified return date field is enabled
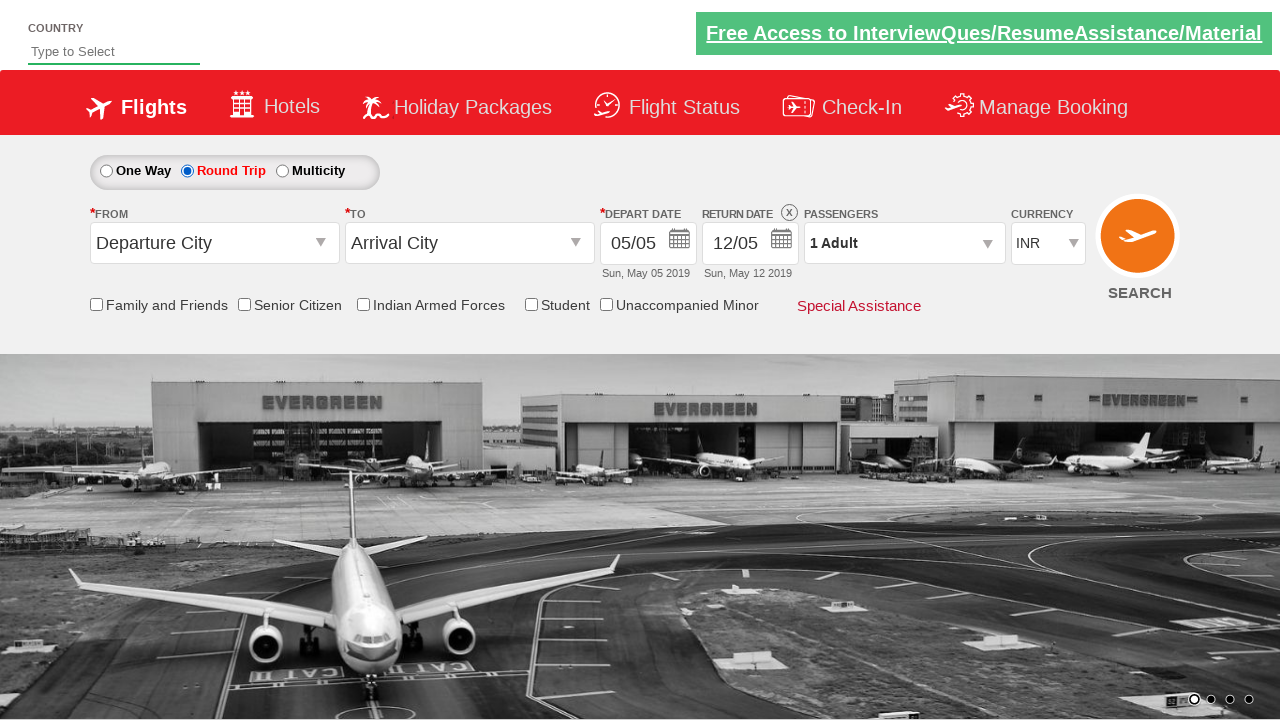

Opened origin station dropdown at (214, 243) on #ctl00_mainContent_ddl_originStation1_CTXT
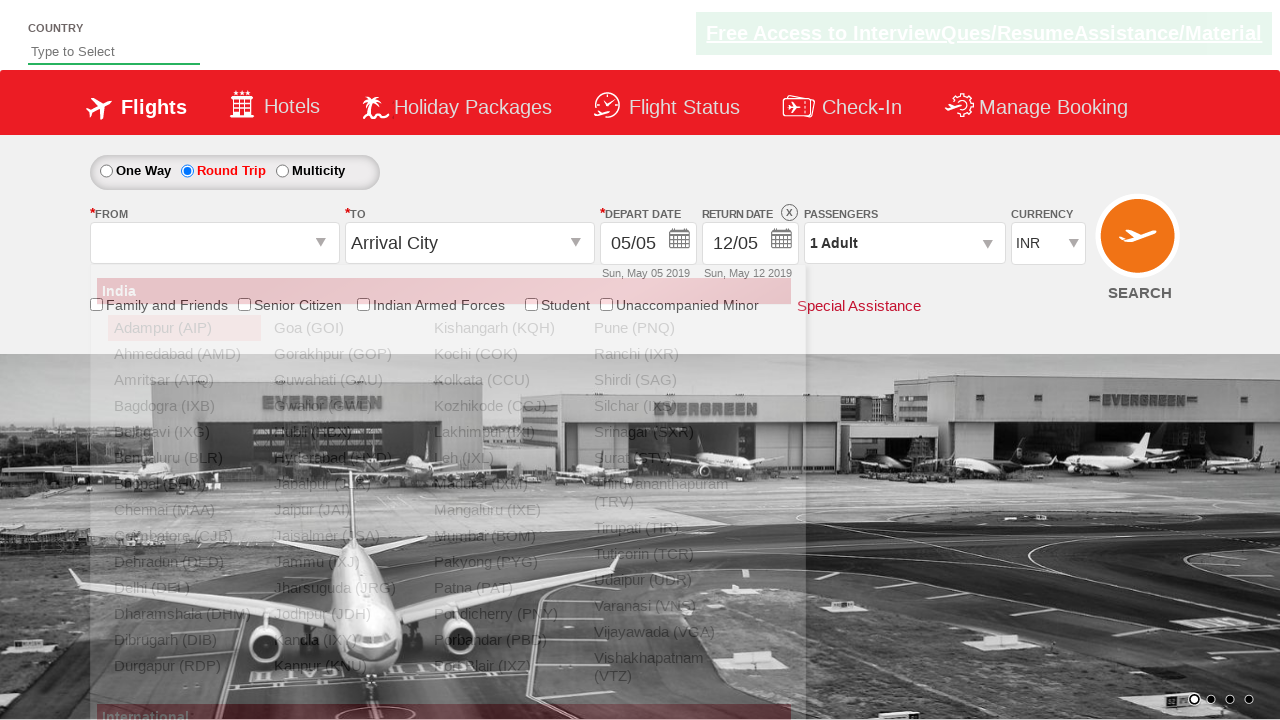

Selected Bangalore (BLR) as origin airport at (184, 458) on xpath=//a[@value='BLR']
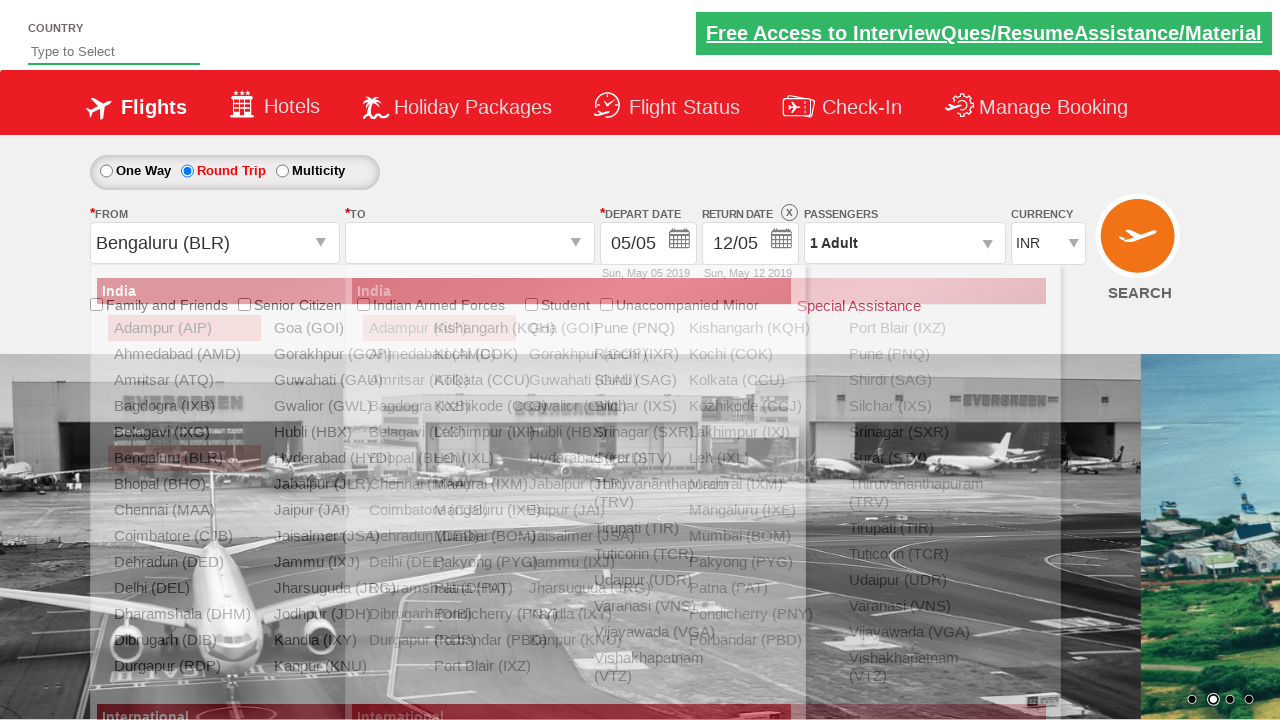

Opened destination station dropdown at (470, 243) on #ctl00_mainContent_ddl_destinationStation1_CTXT
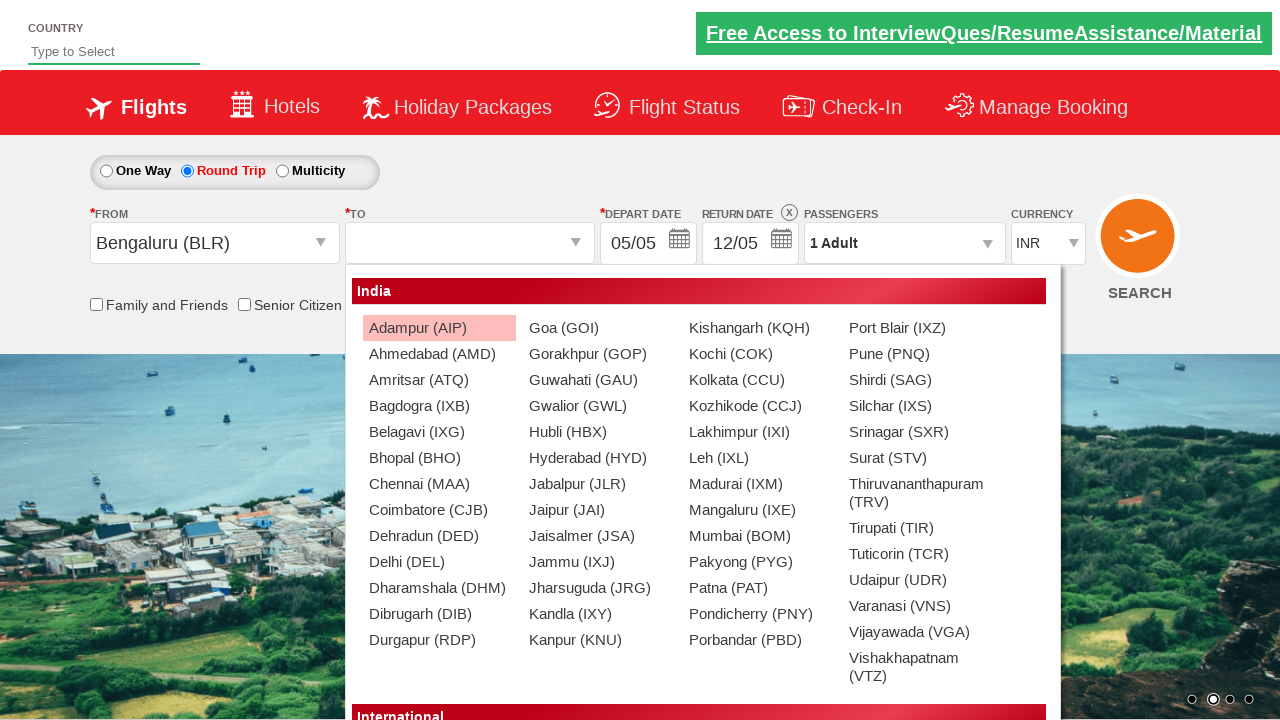

Selected Chennai (MAA) as destination airport at (439, 484) on (//a[@value='MAA'][normalize-space()='Chennai (MAA)'])[2]
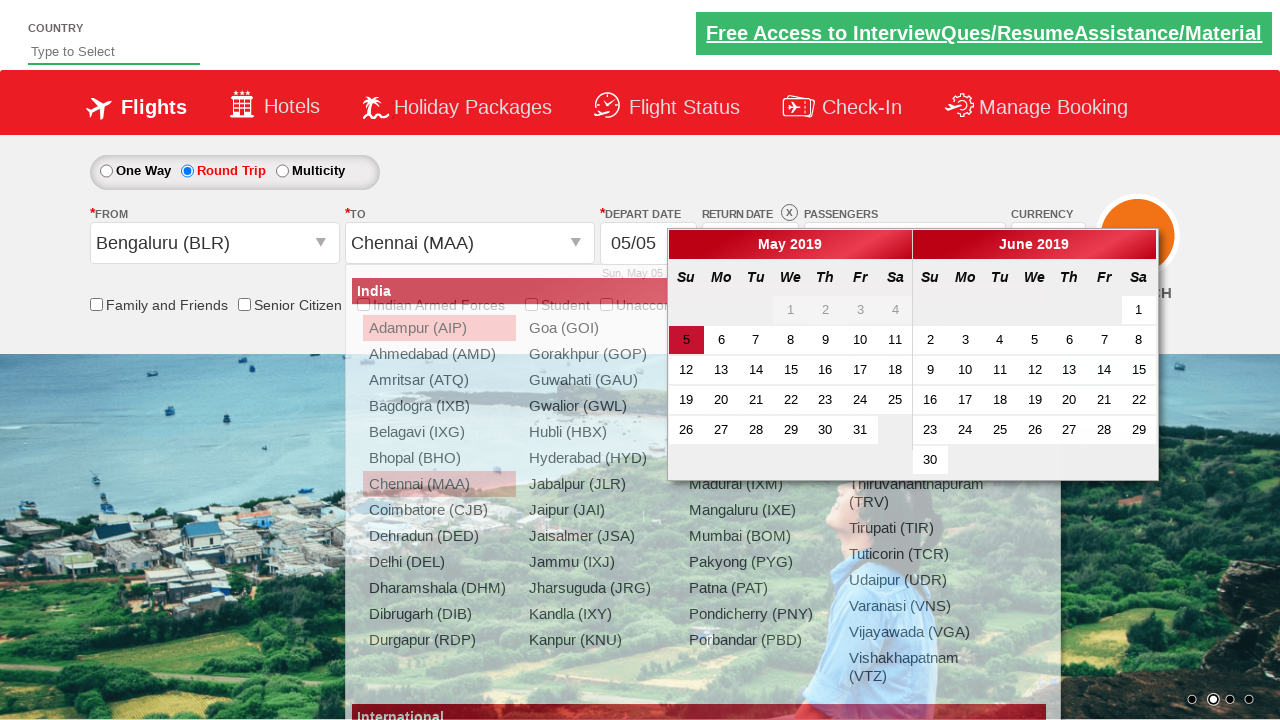

Selected departure date from calendar at (791, 310) on .ui-state-default
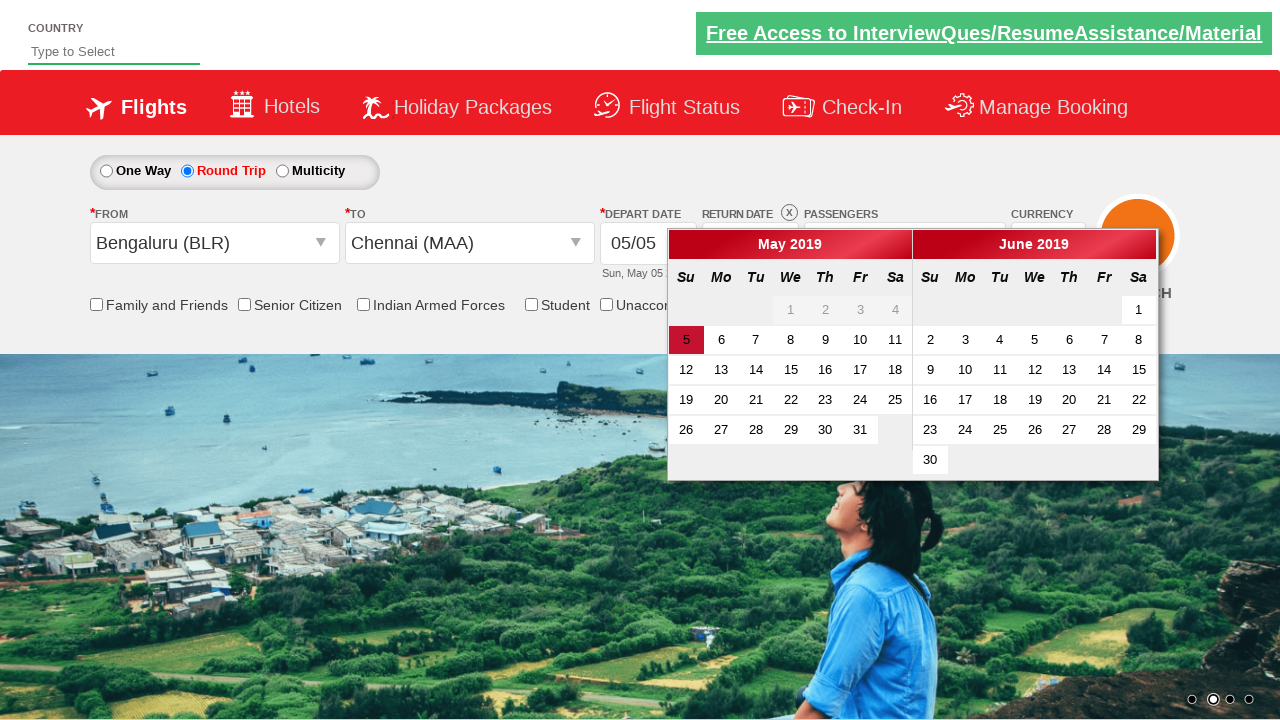

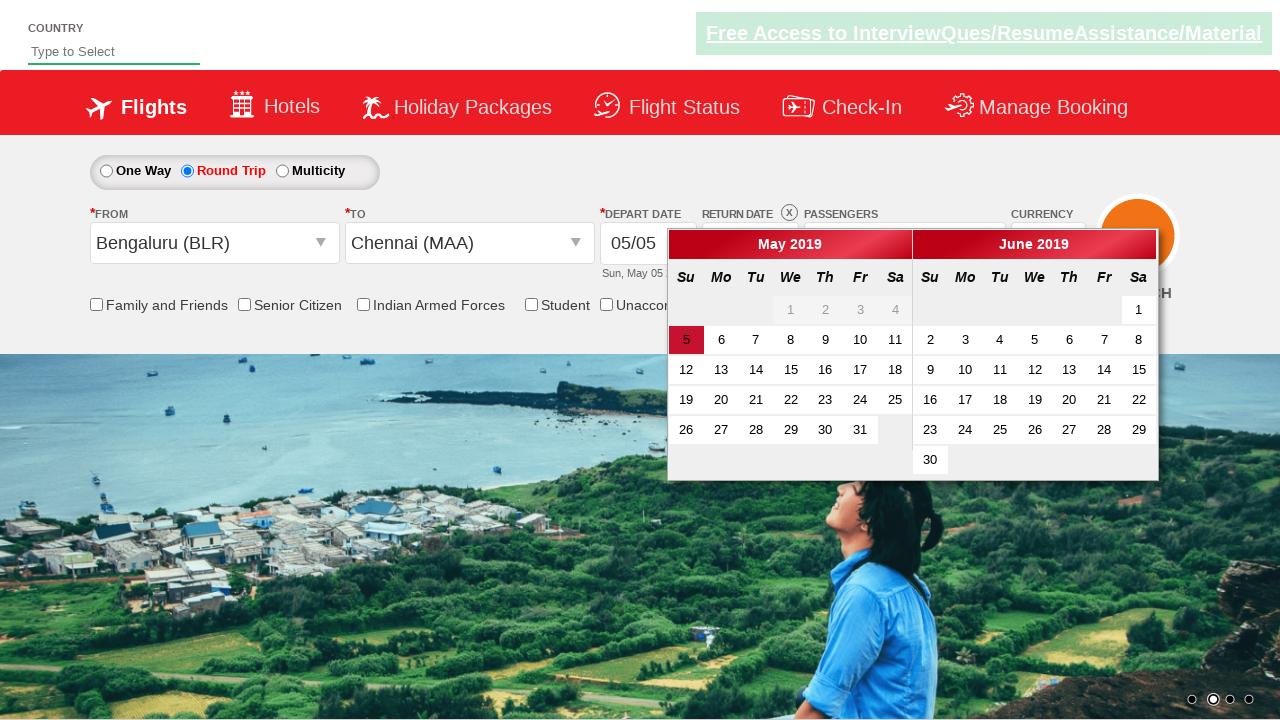